Tests the American Airlines flight booking form by entering an airport code in the origin field and selecting from the autosuggest dropdown

Starting URL: https://www.aa.com/homePage.do

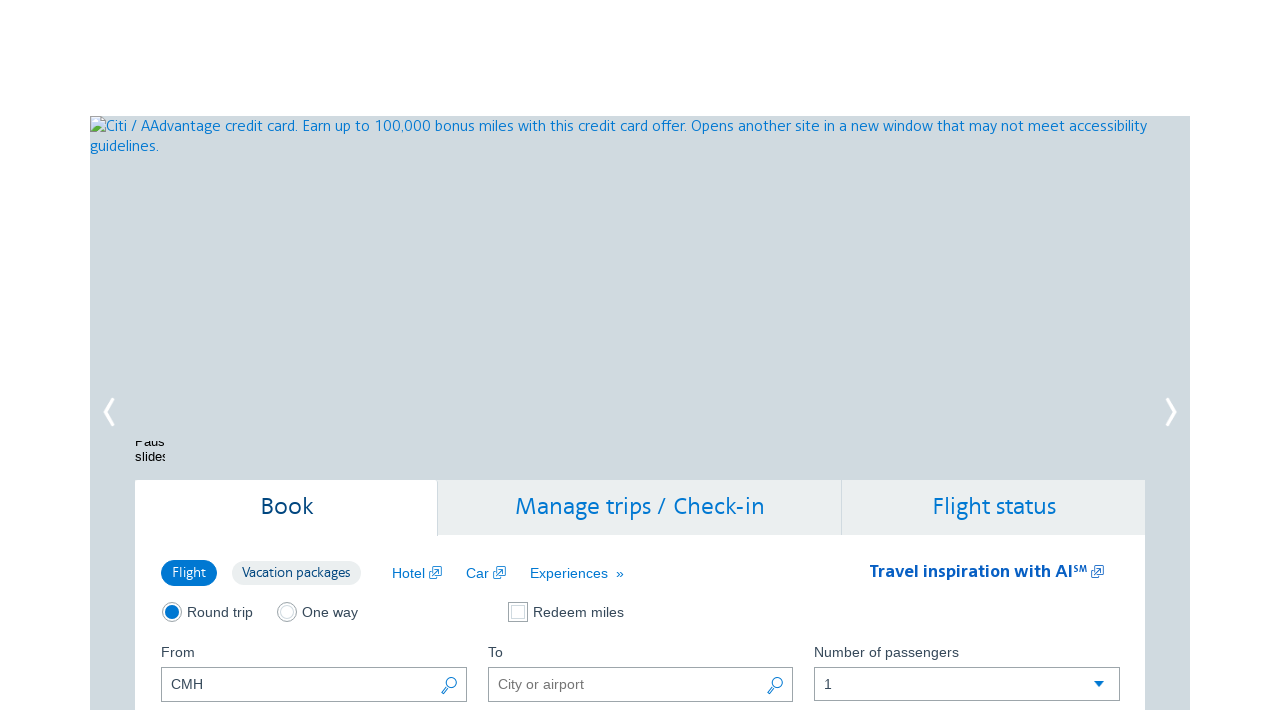

Cleared the origin airport field on #reservationFlightSearchForm\.originAirport
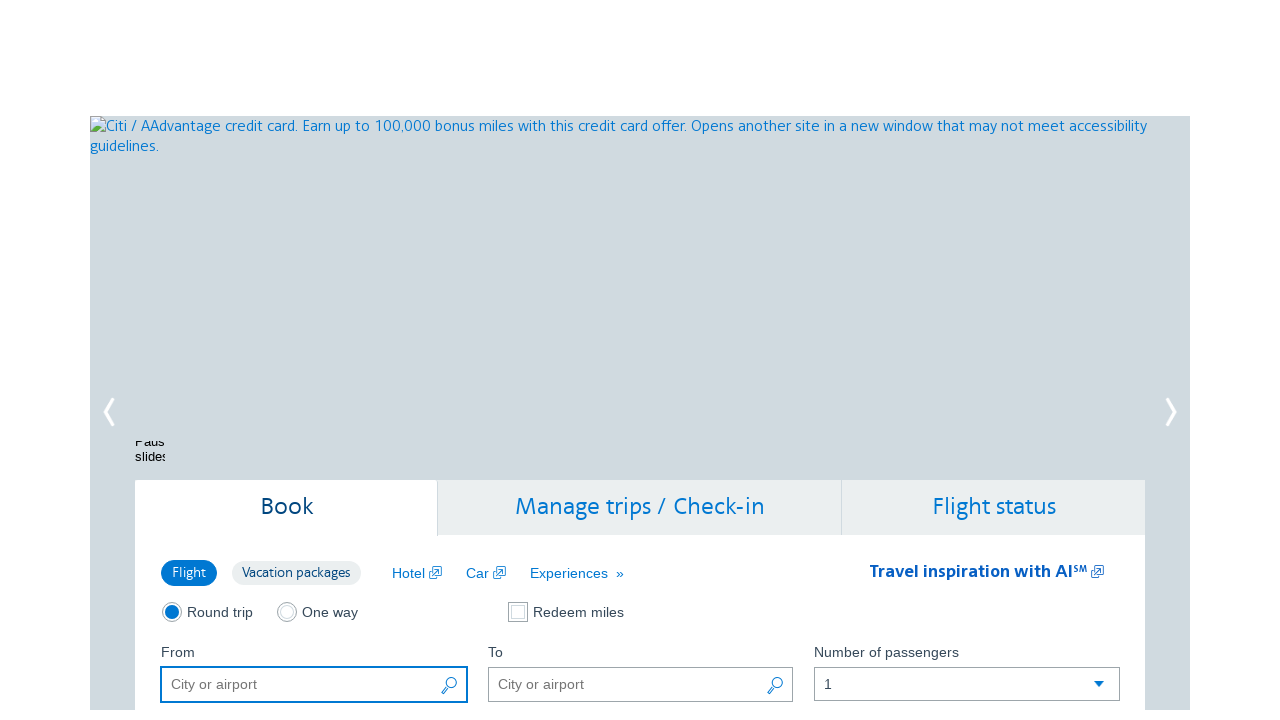

Entered 'SFO' in the origin airport field on #reservationFlightSearchForm\.originAirport
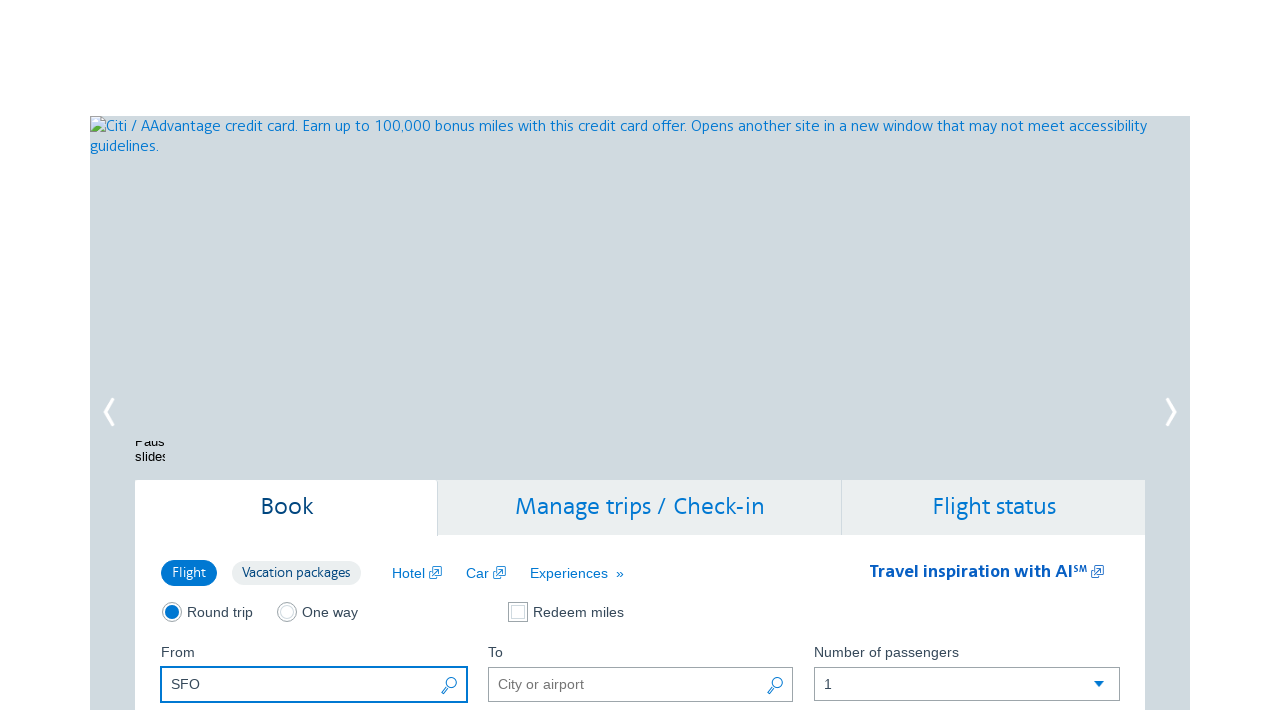

Waited for San Francisco option to appear in dropdown
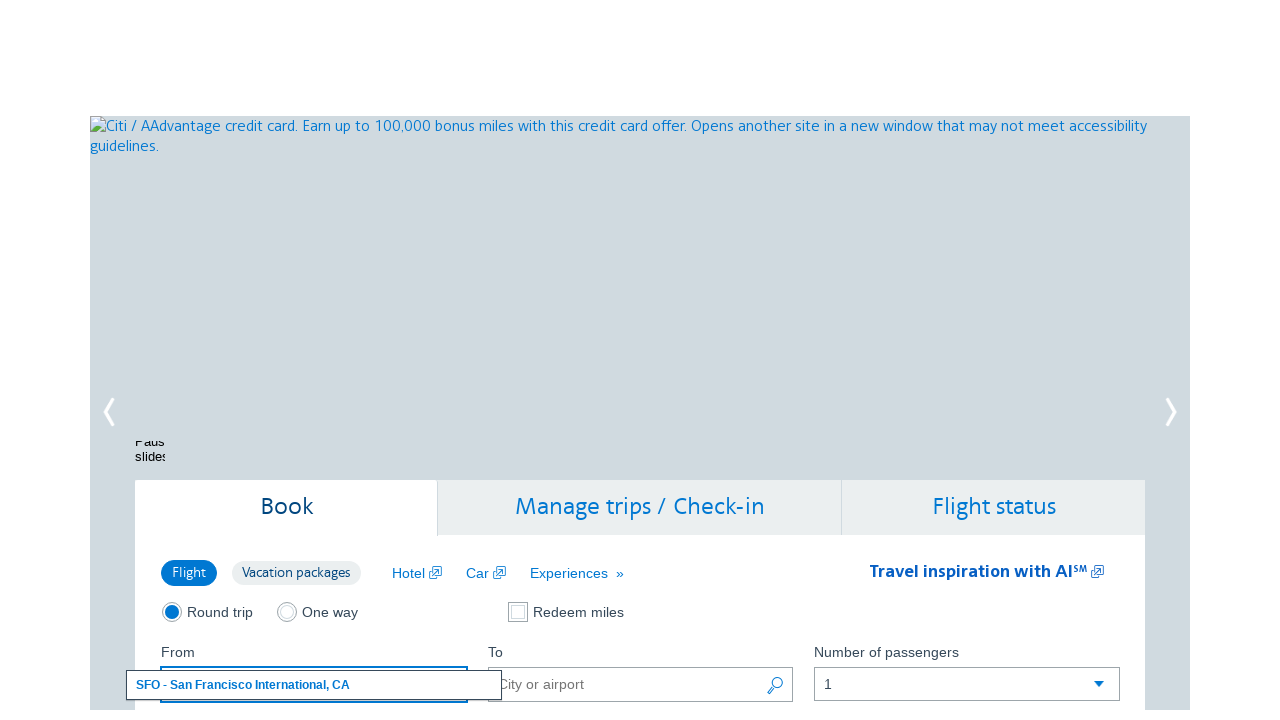

Selected 'San Francisco' from the autosuggest dropdown at (314, 685) on text=San Francisco
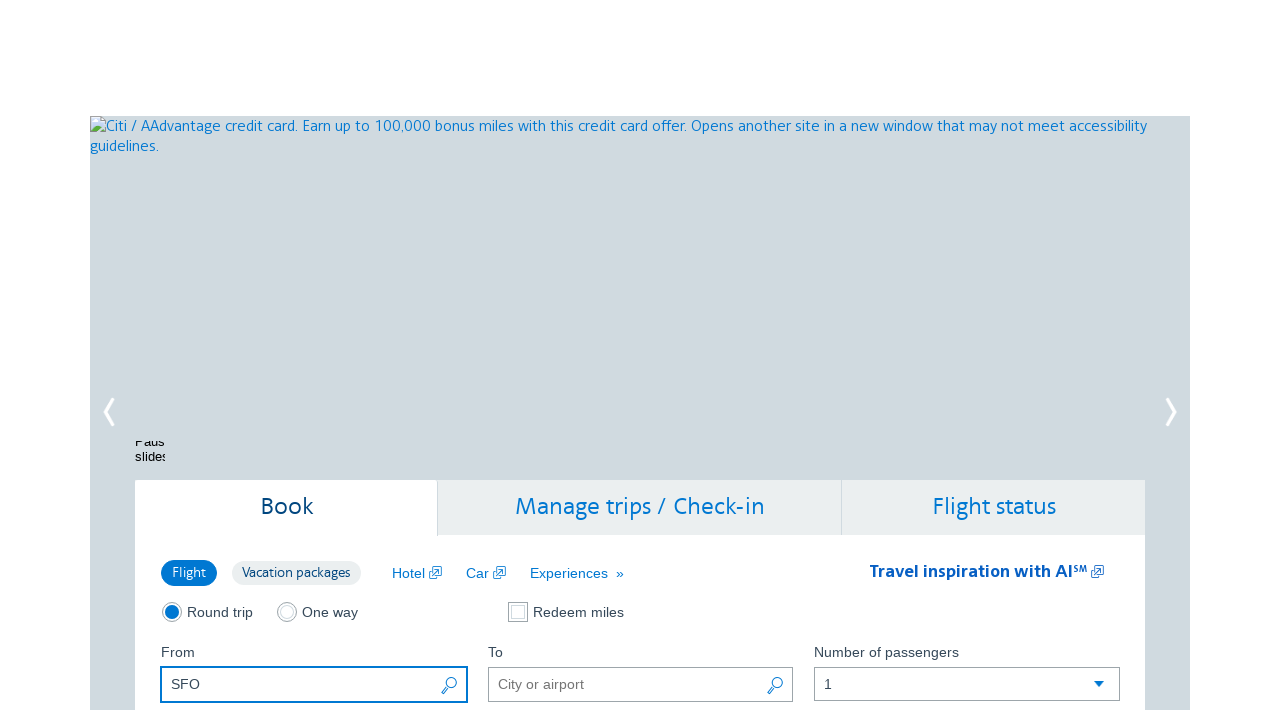

Clicked on the 'From airport look up' element at (457, 676) on span:has-text('From airport look up')
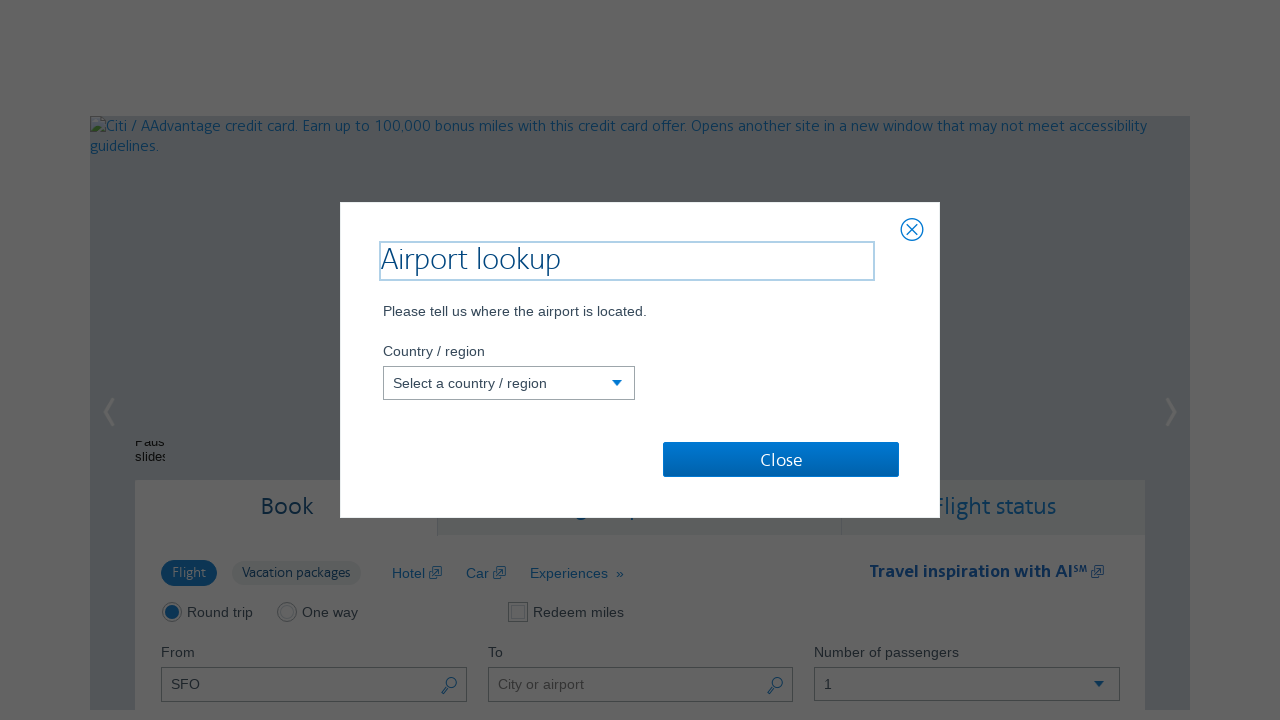

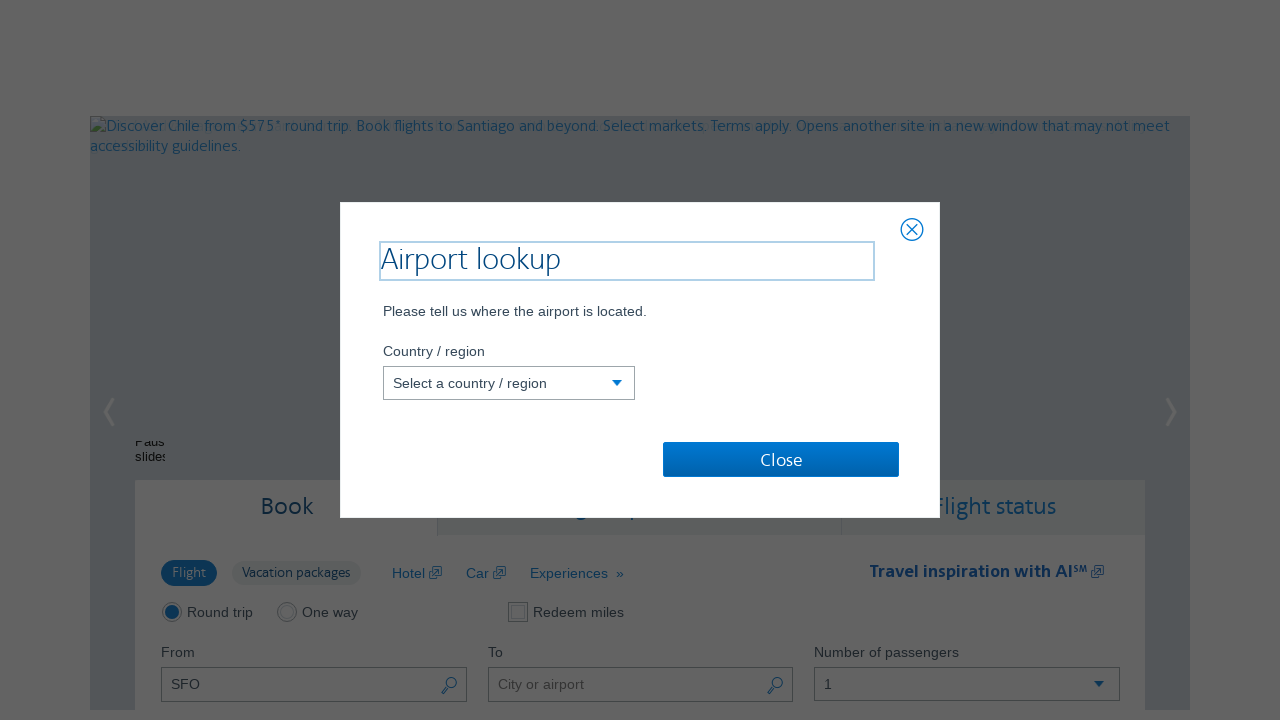